Tests date range picker functionality by selecting start and end dates from calendar widgets

Starting URL: https://www.lambdatest.com/selenium-playground/bootstrap-date-picker-demo

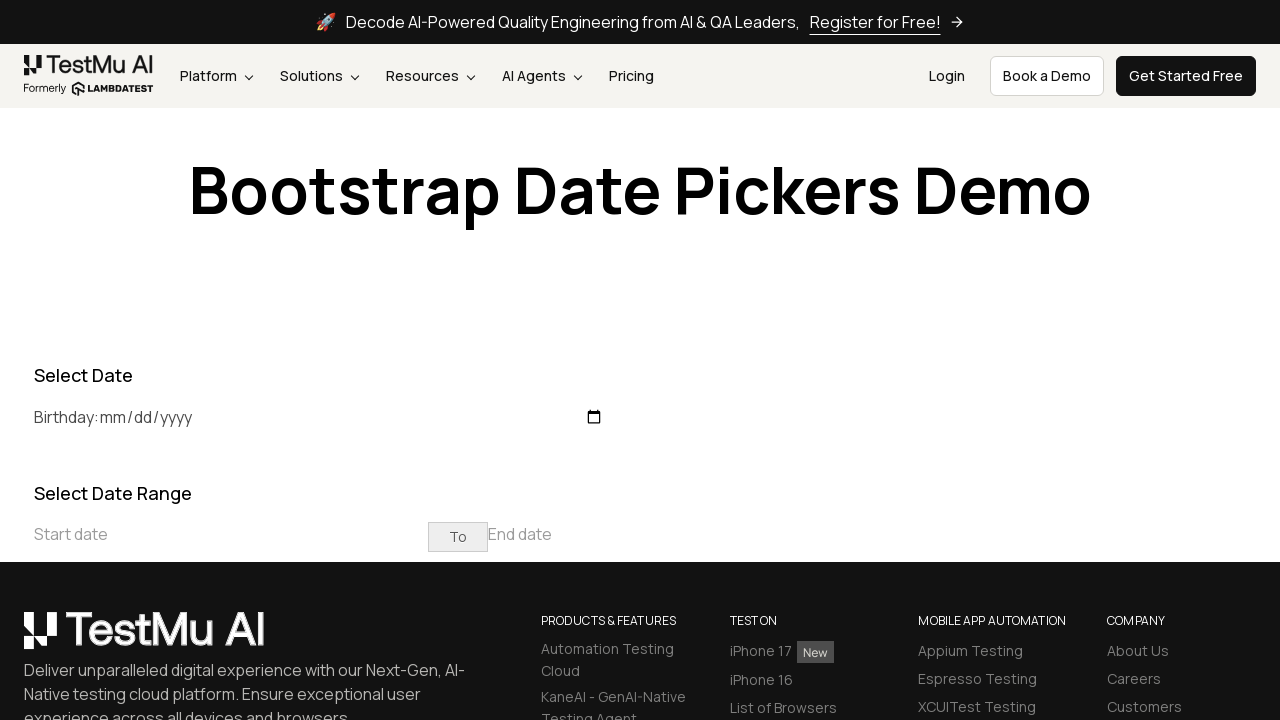

Clicked on start date picker field at (231, 534) on internal:attr=[placeholder="Start date"i]
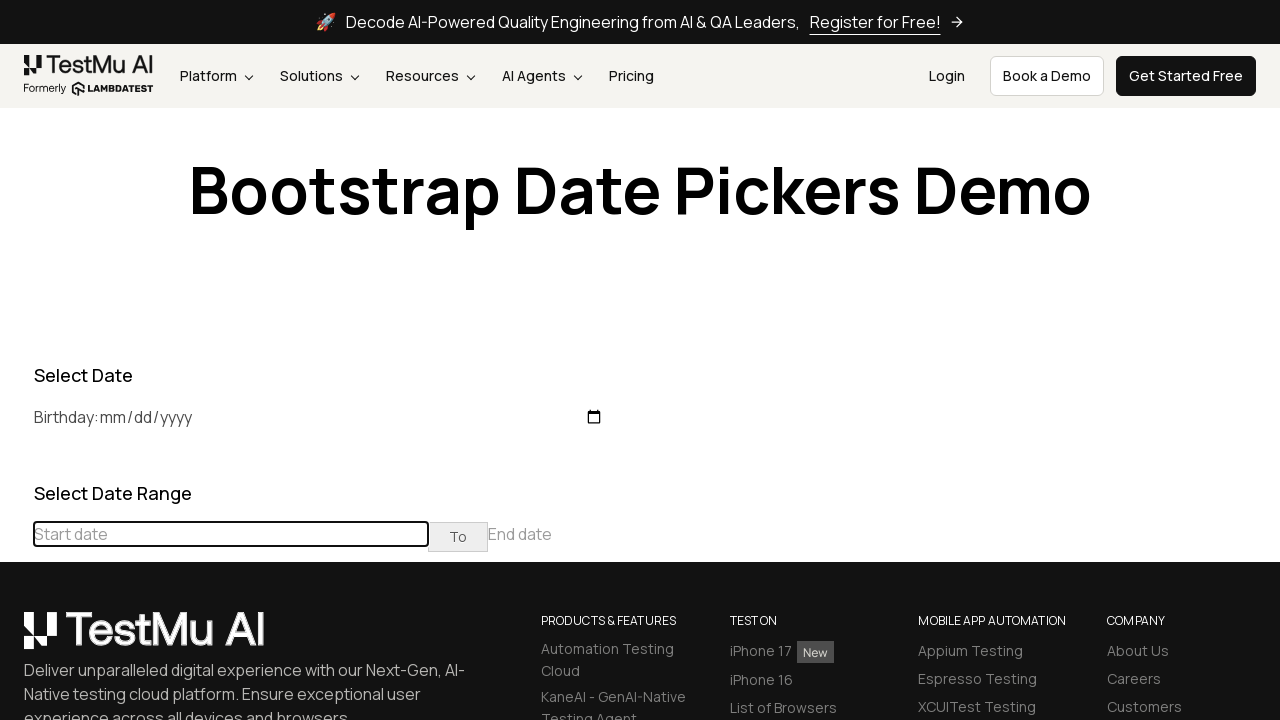

Selected day 27 from the calendar for start date at (185, 669) on xpath=//table//td[@class='day' and text()='27']
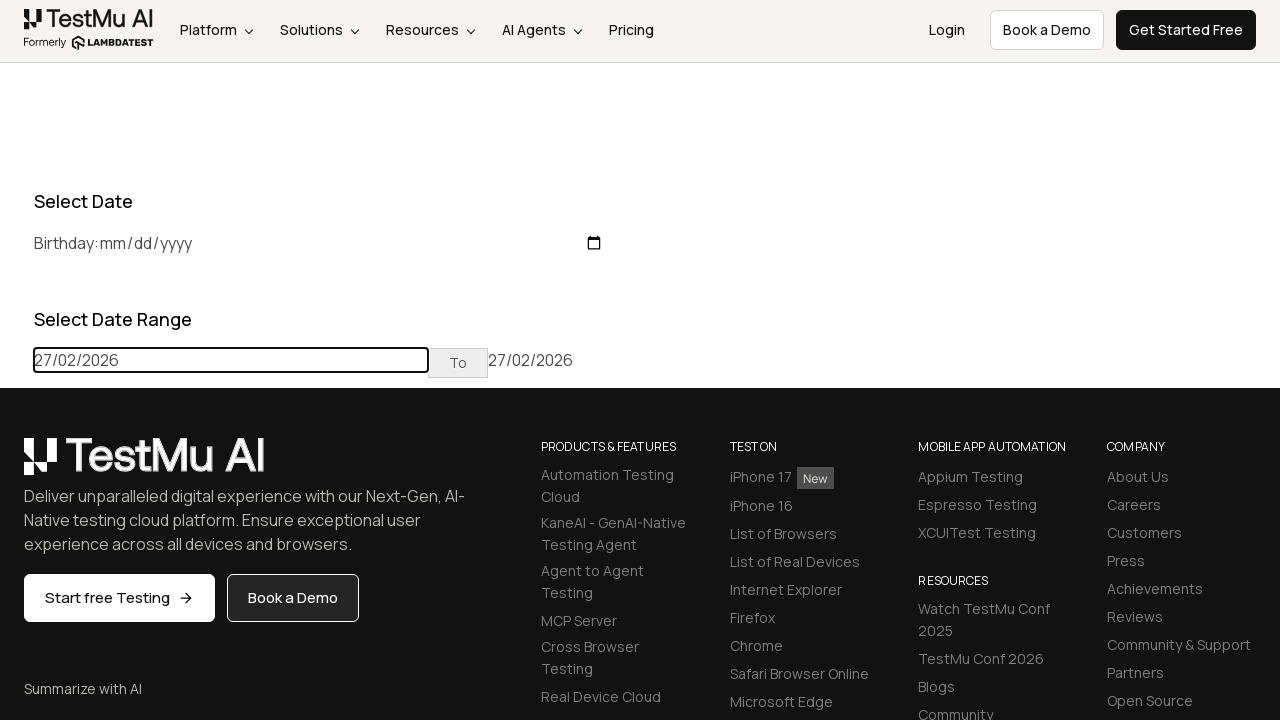

Clicked on end date picker field at (685, 360) on internal:attr=[placeholder="End date"i]
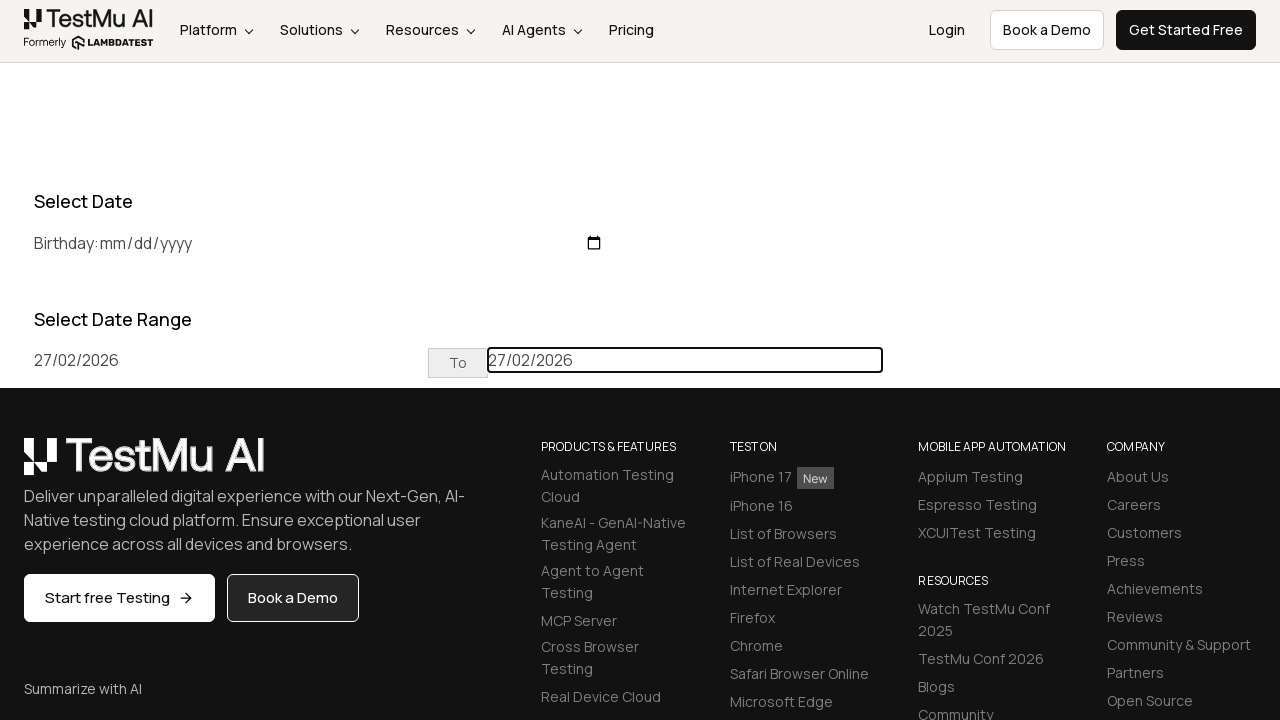

Selected day 28 from the calendar for end date at (216, 669) on xpath=//table//td[@class='day' and text()='28']
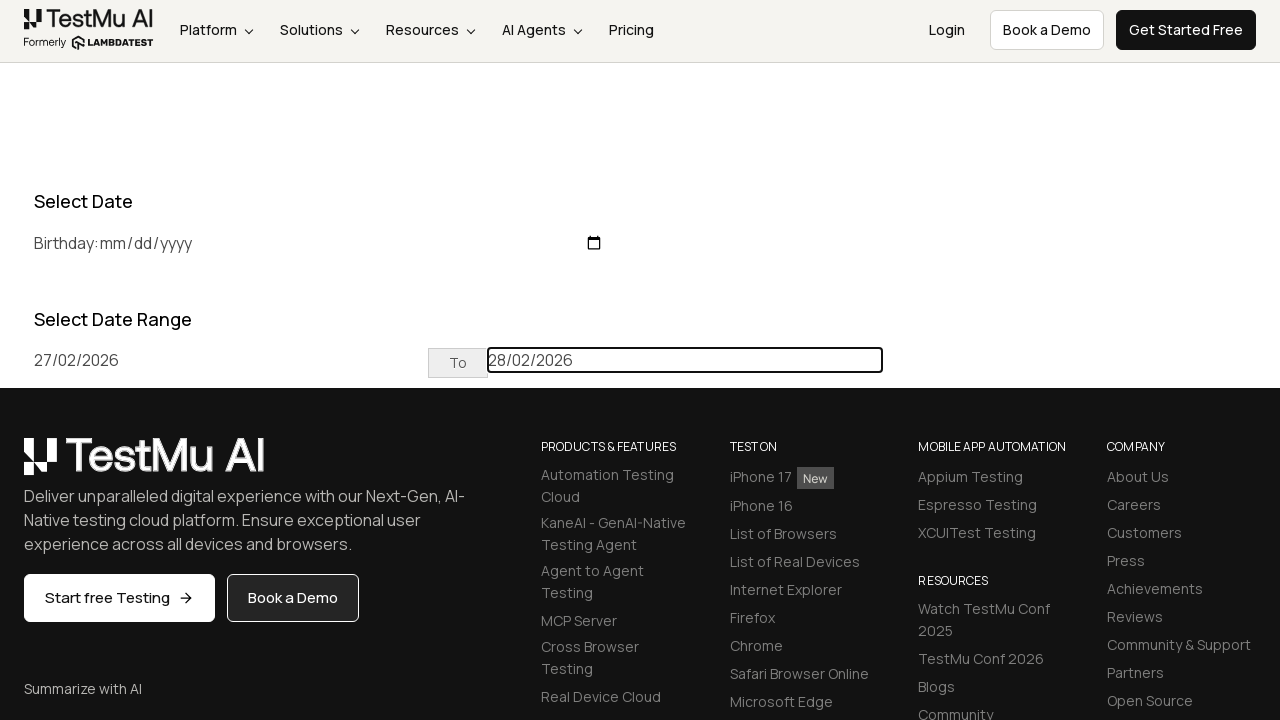

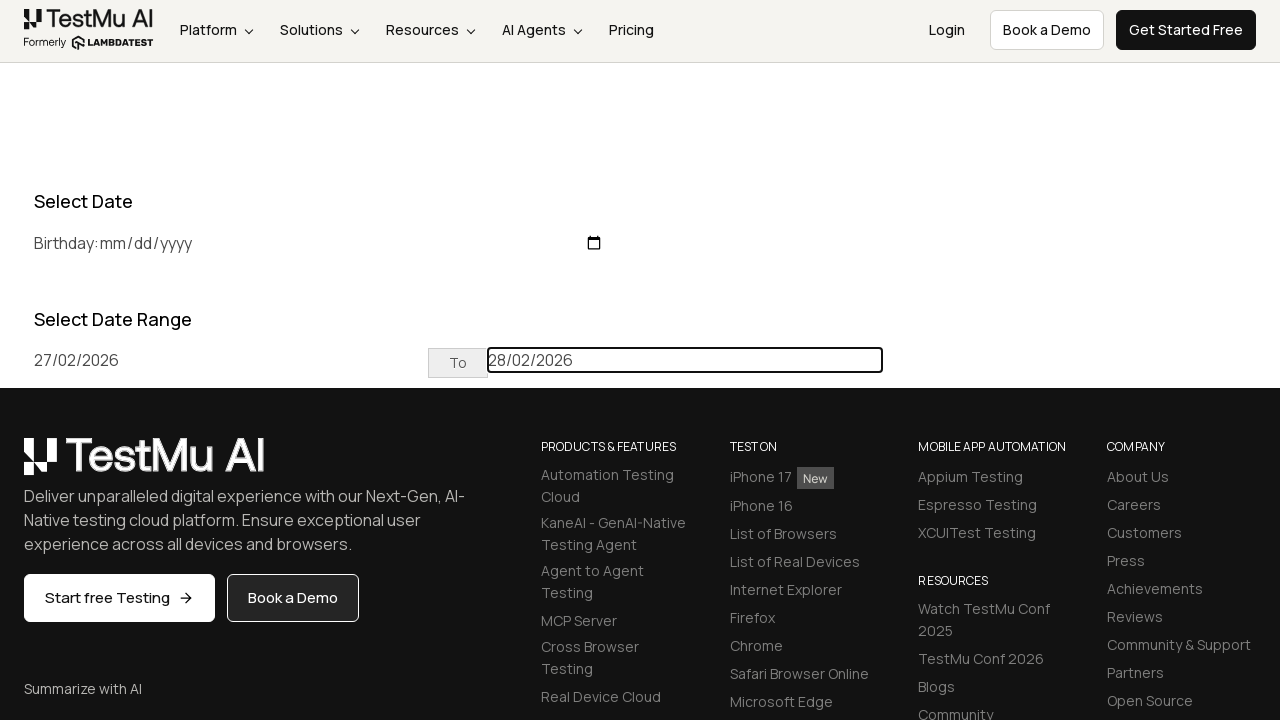